Tests a data entry form by filling in personal information fields, clearing the zip code field, and submitting the form to verify field validation colors

Starting URL: https://bonigarcia.dev/selenium-webdriver-java/data-types.html

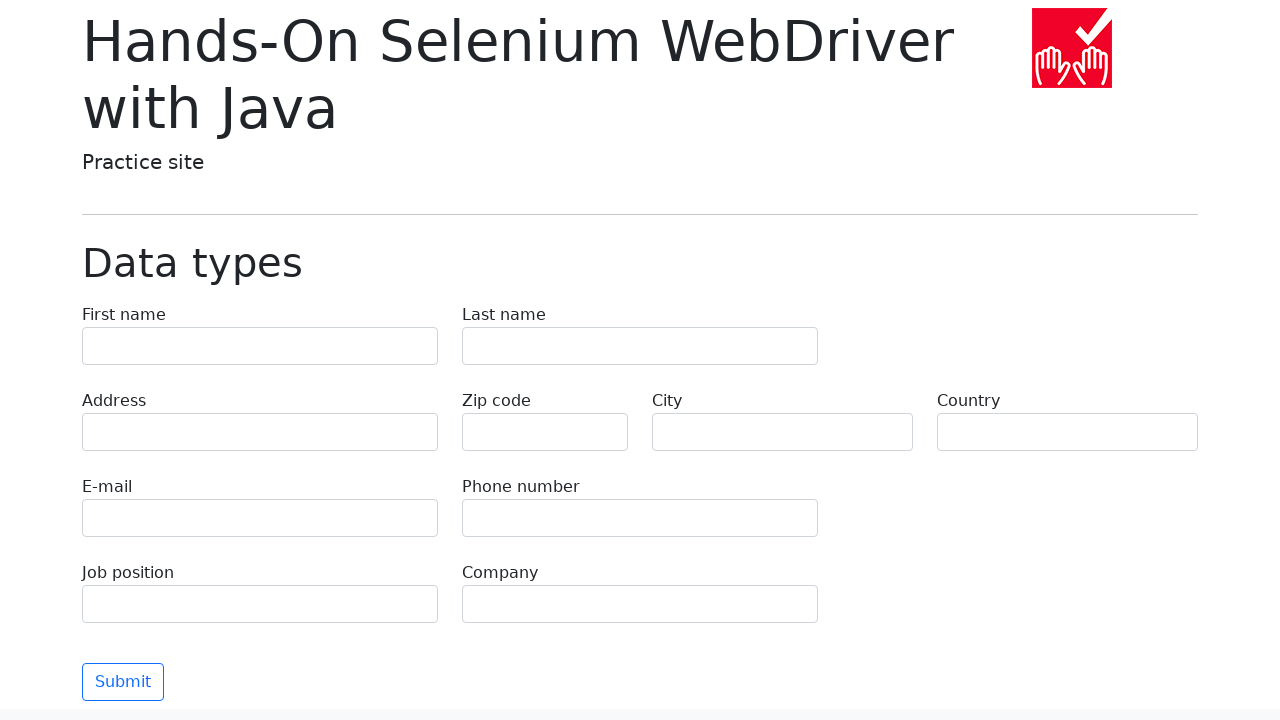

Filled first name field with 'John' on input[name="first-name"]
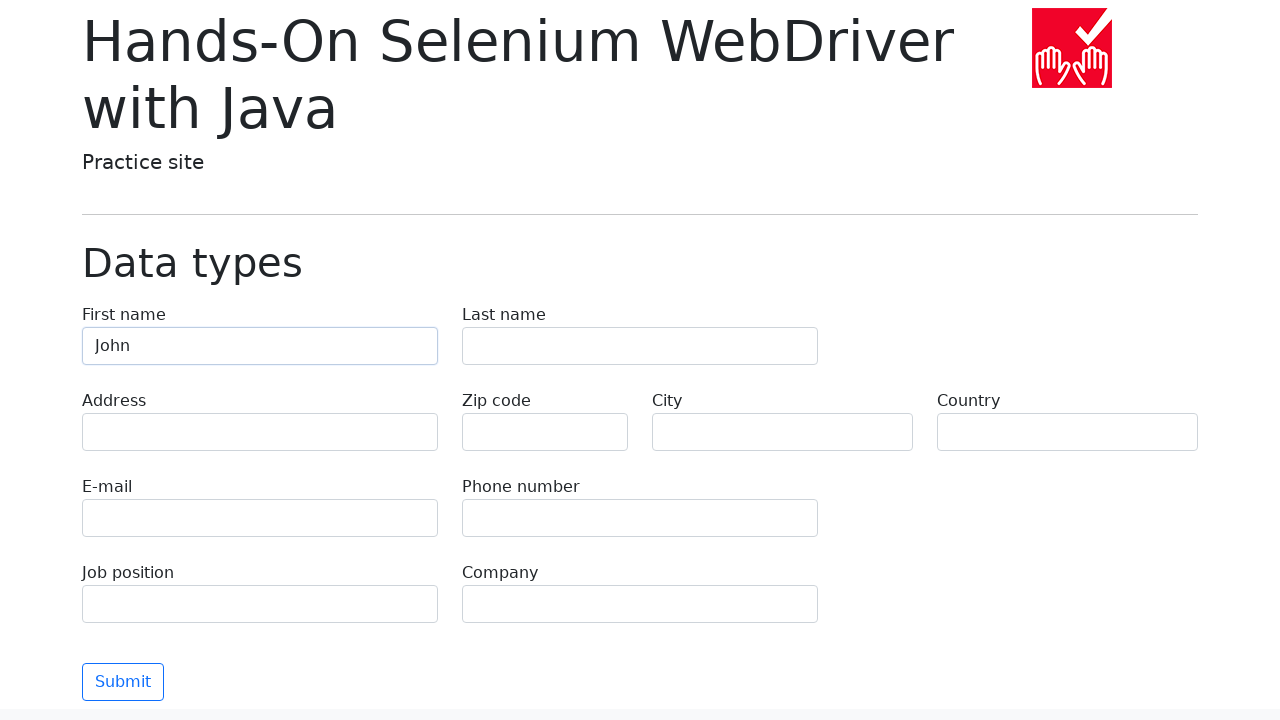

Filled last name field with 'Smith' on input[name="last-name"]
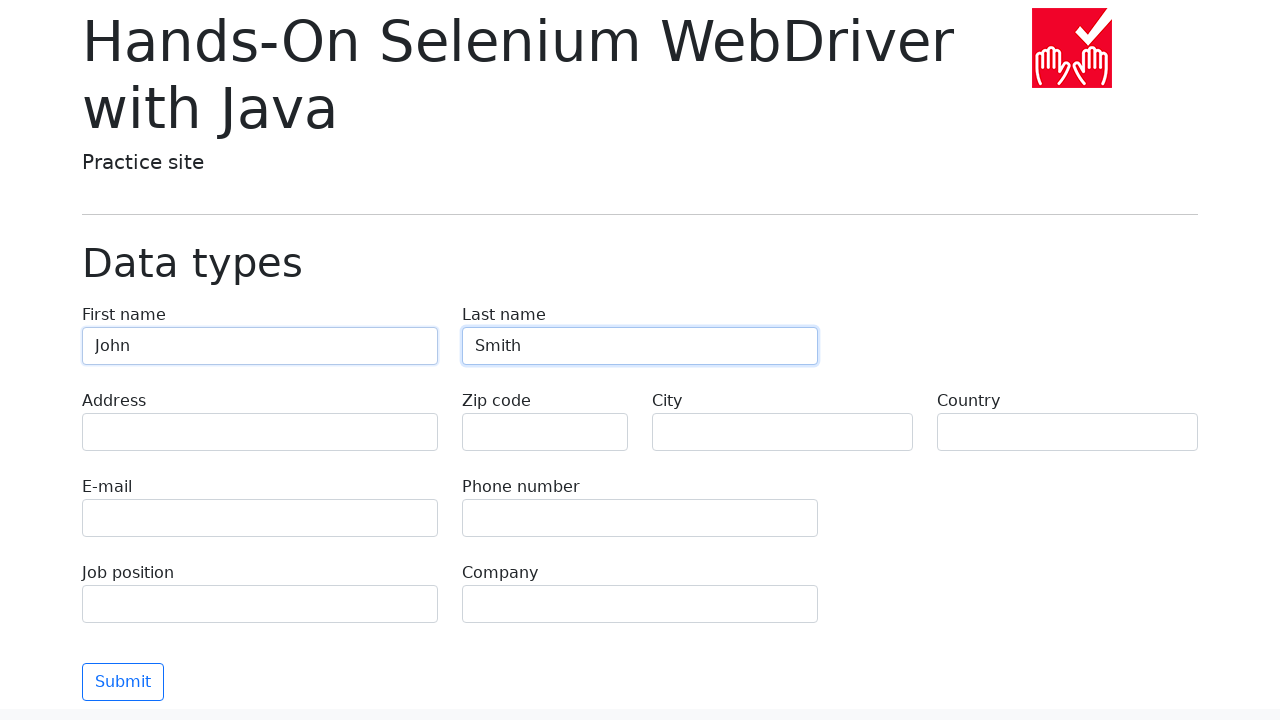

Filled address field with '123 Main Street' on input[name="address"]
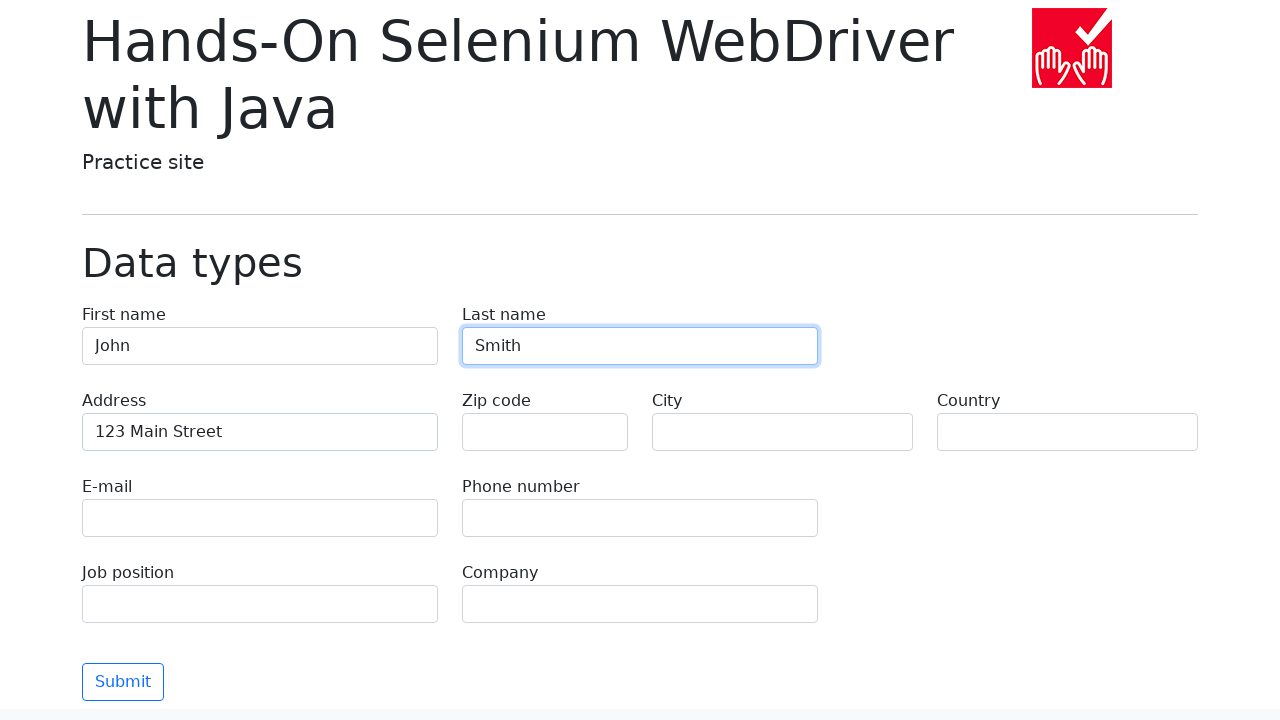

Filled email field with 'john.smith@example.com' on input[name="e-mail"]
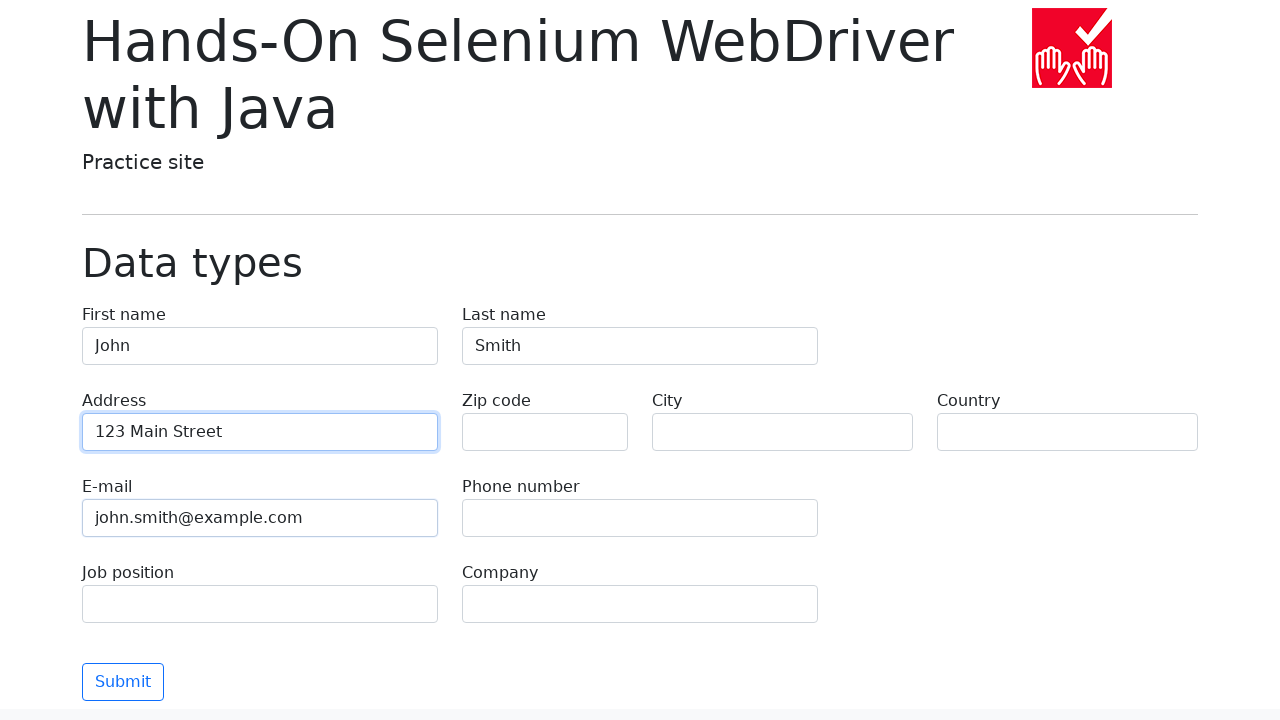

Filled phone field with '+1-555-123-4567' on input[name="phone"]
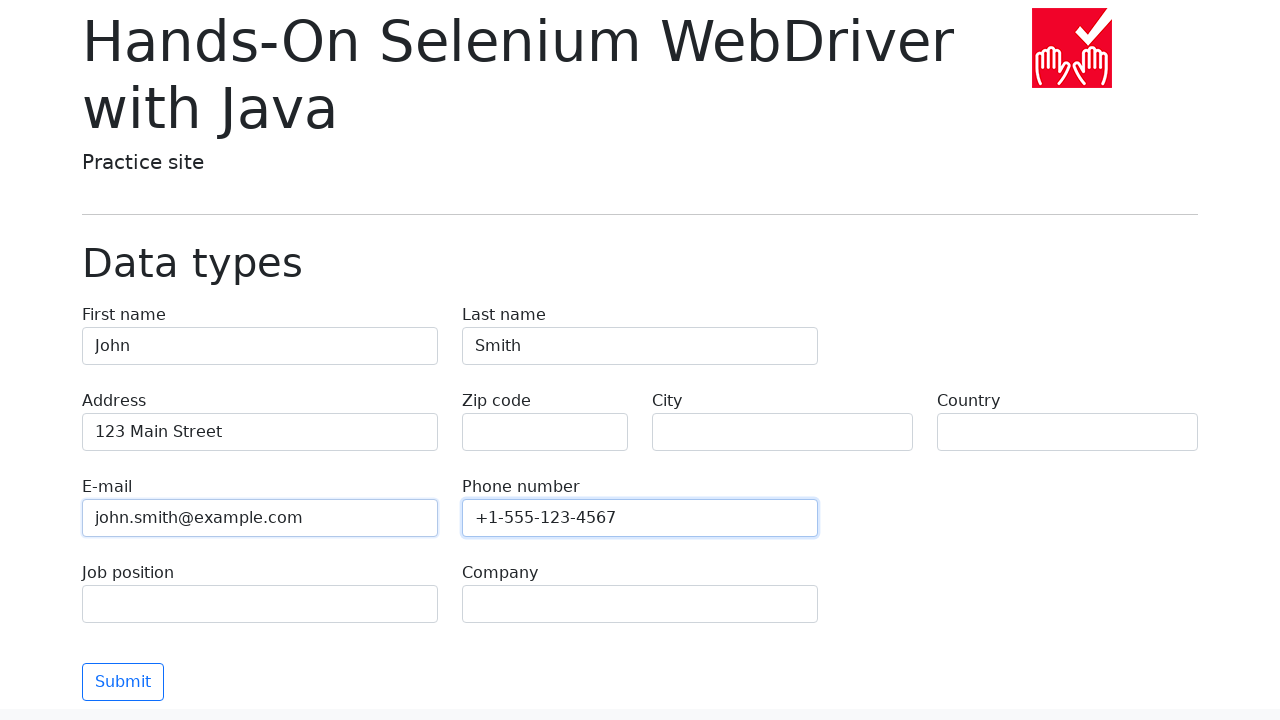

Cleared zip code field on input[name="zip-code"]
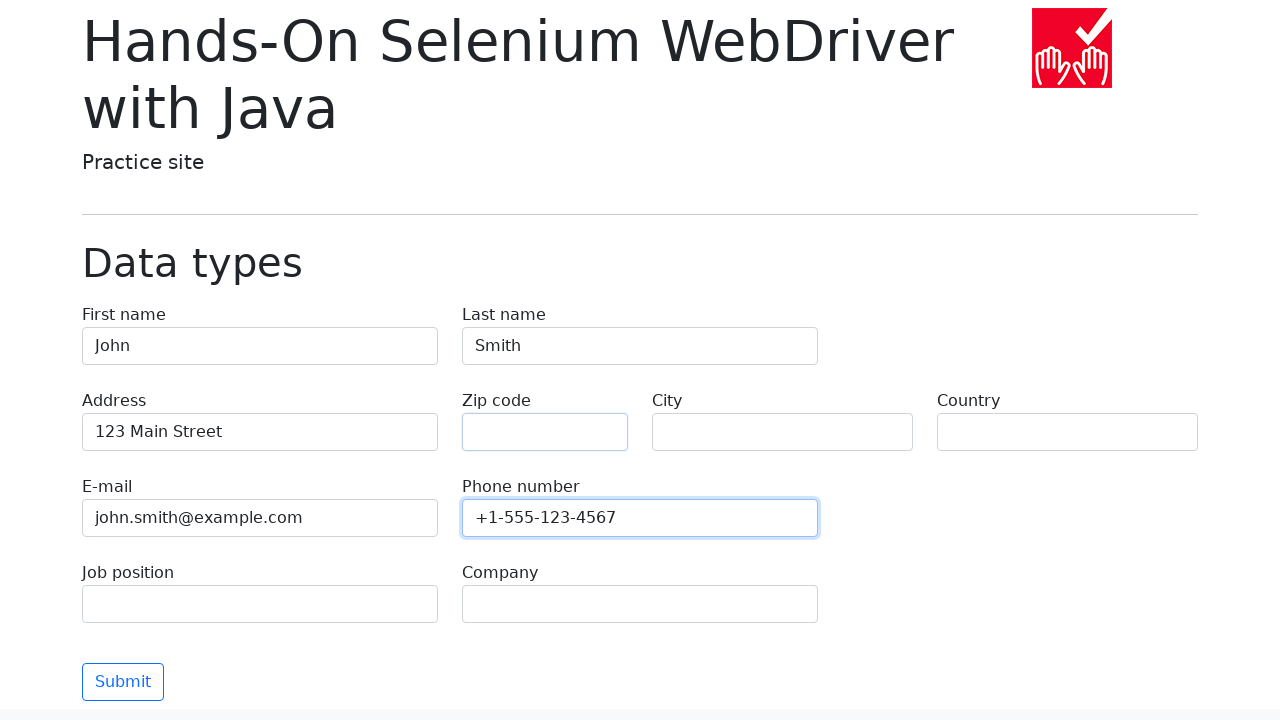

Filled city field with 'San Francisco' on input[name="city"]
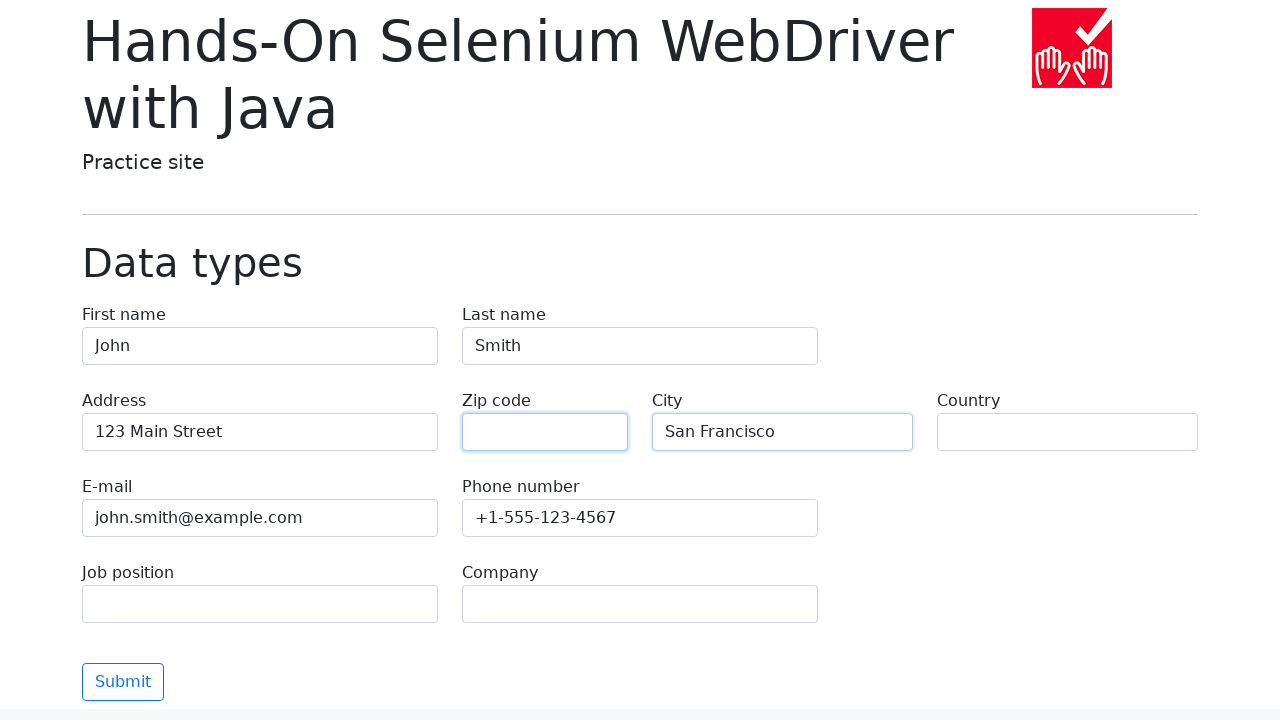

Filled country field with 'United States' on input[name="country"]
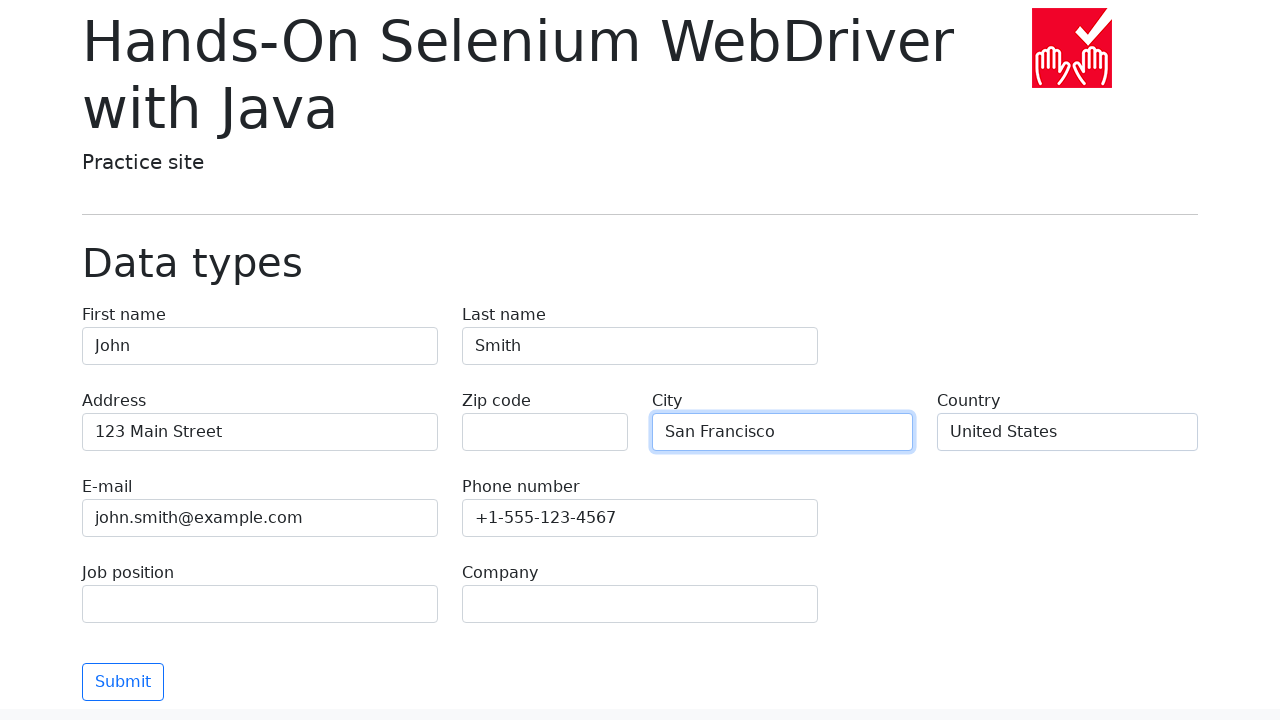

Filled job position field with 'Software Engineer' on input[name="job-position"]
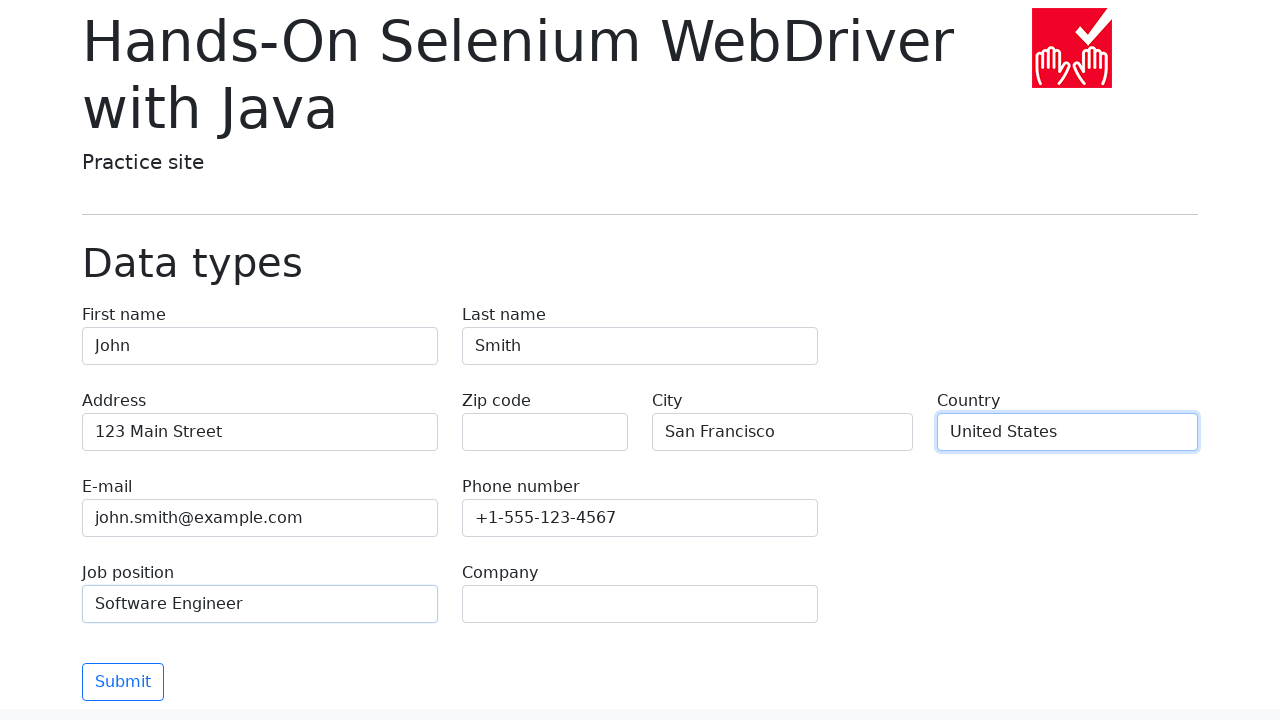

Filled company field with 'Tech Solutions Inc' on input[name="company"]
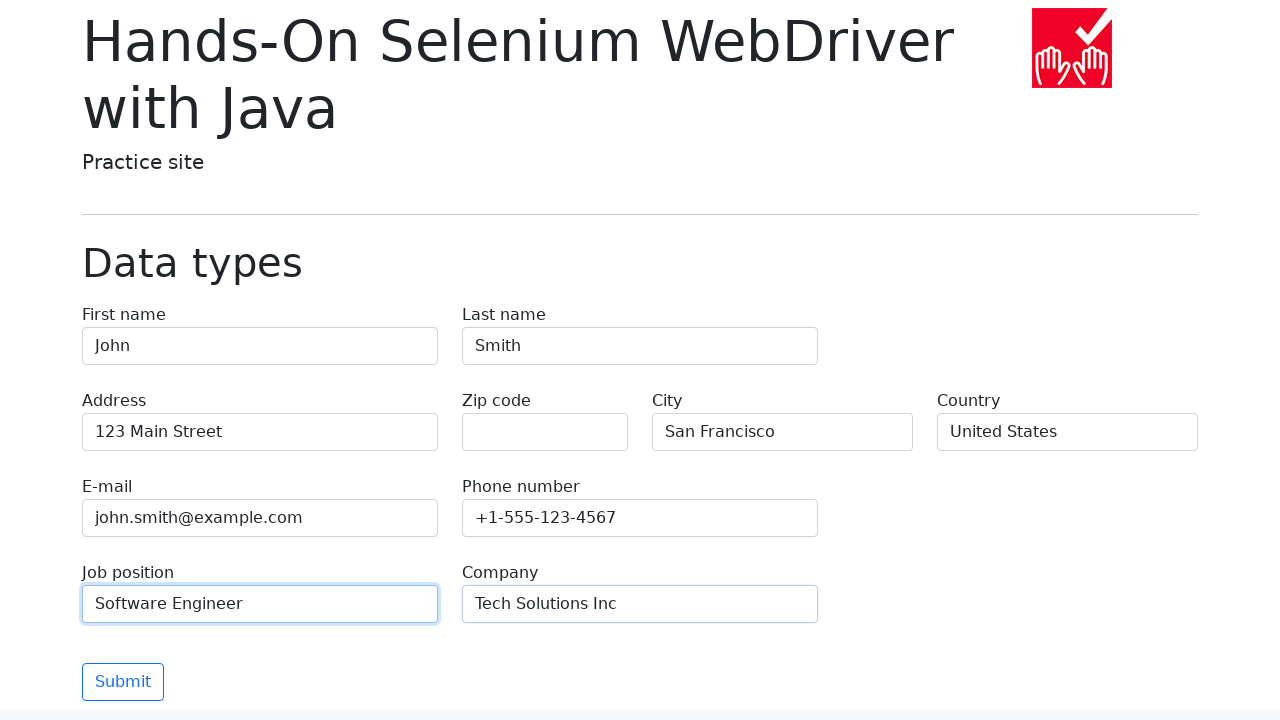

Clicked submit button to submit form at (123, 682) on [type="submit"]
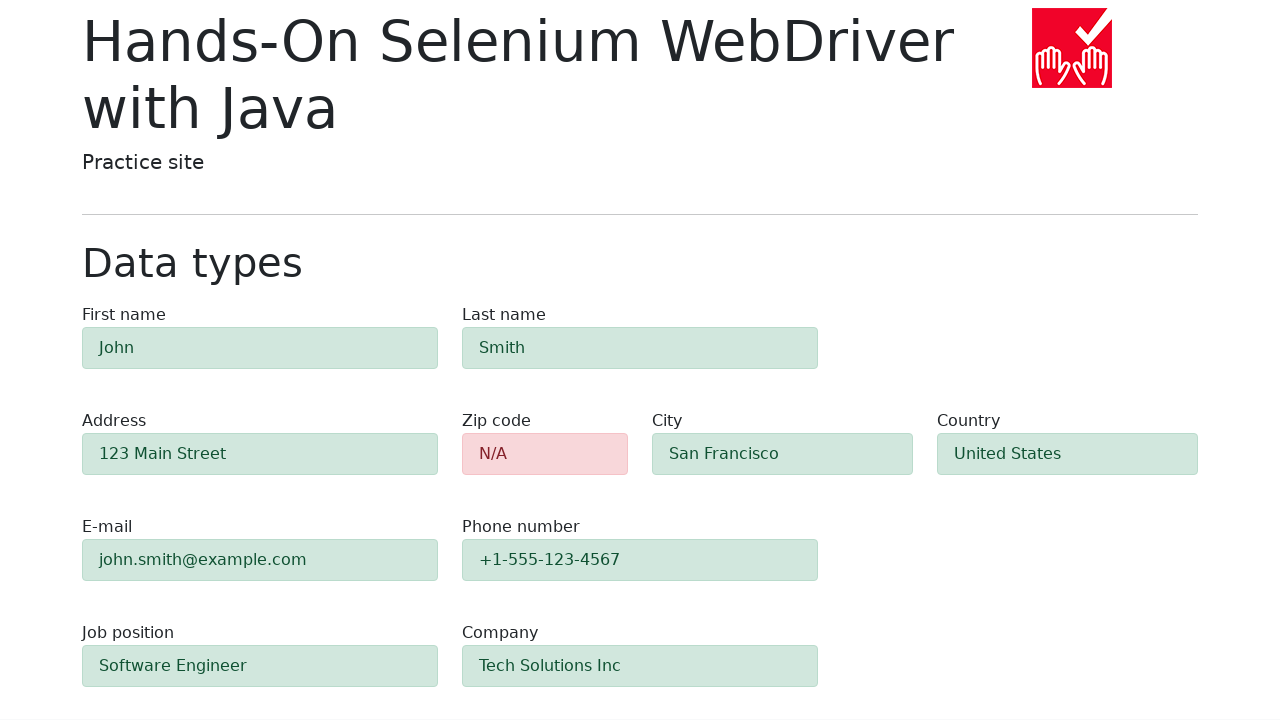

Waited 2 seconds for form submission to process
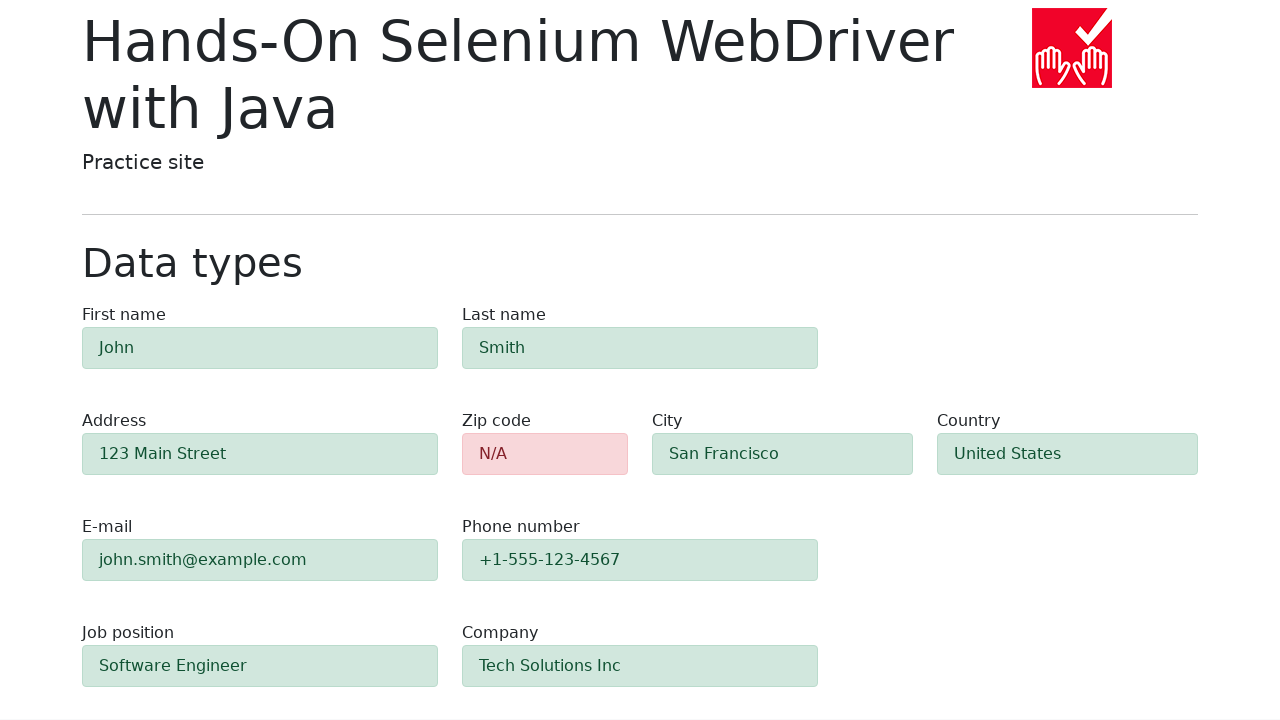

Verified zip code field background color (should be red for validation error)
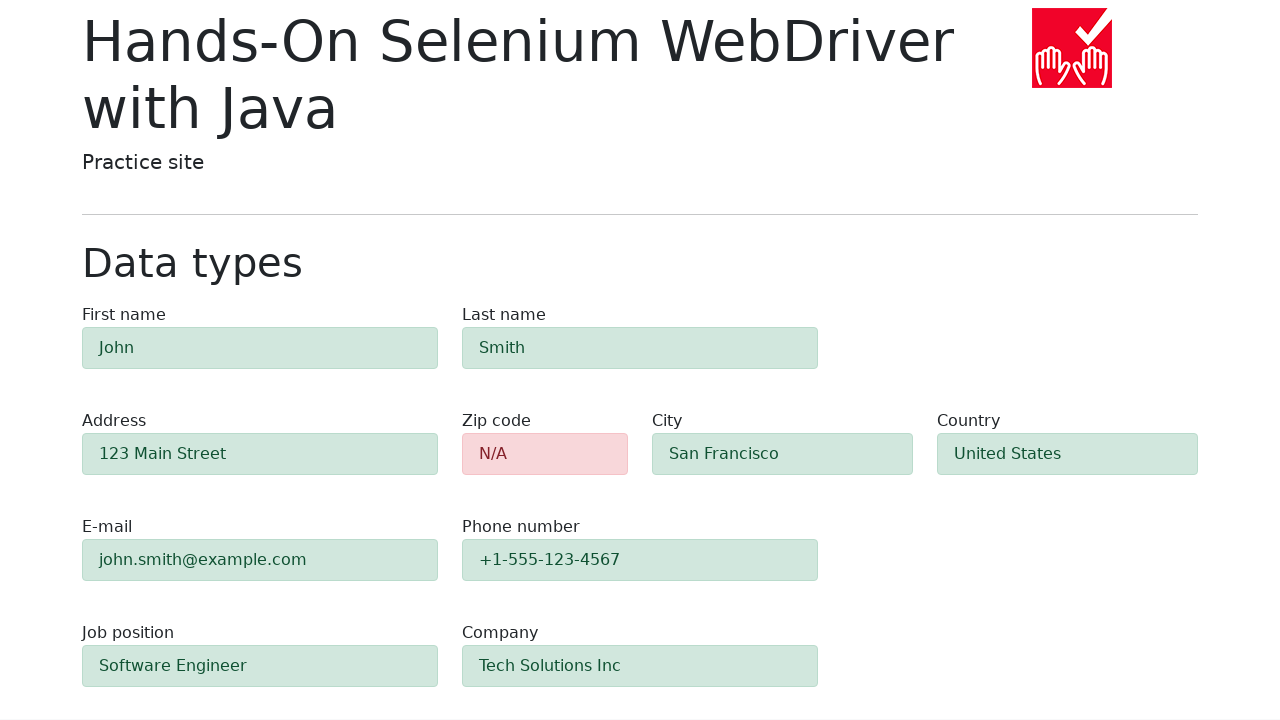

Verified #first-name field background color (should be green for validation success)
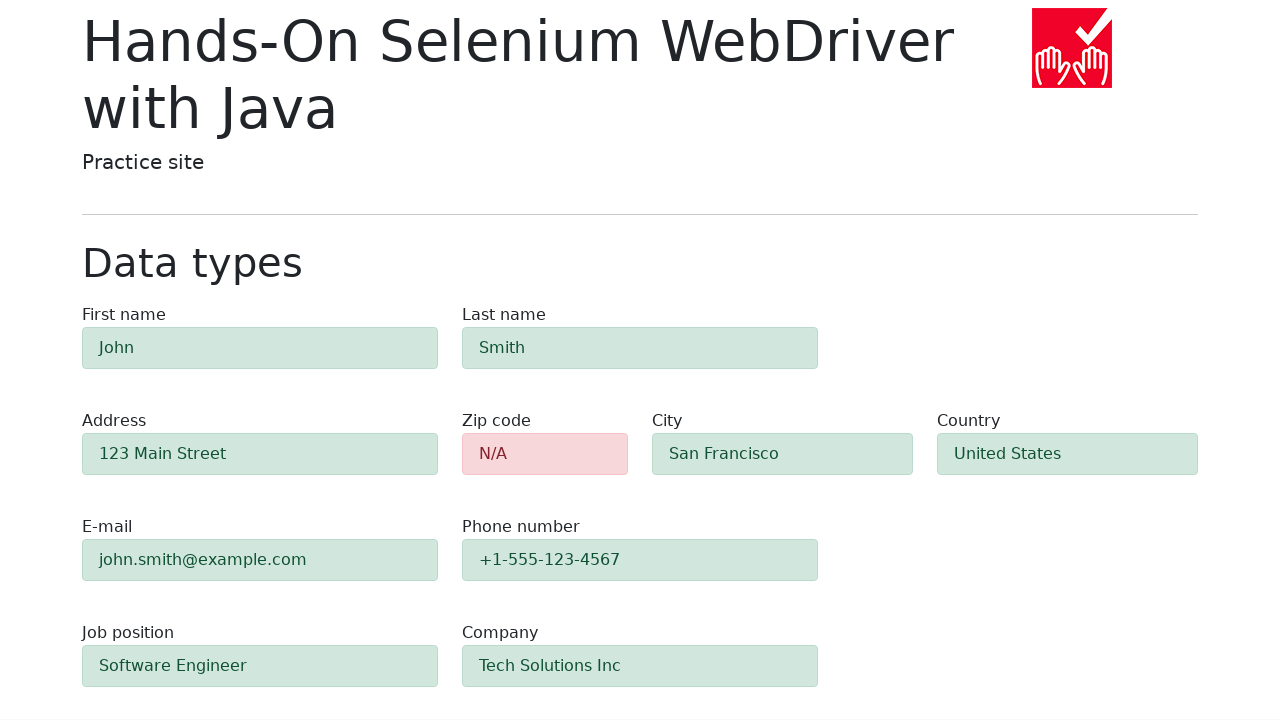

Verified #last-name field background color (should be green for validation success)
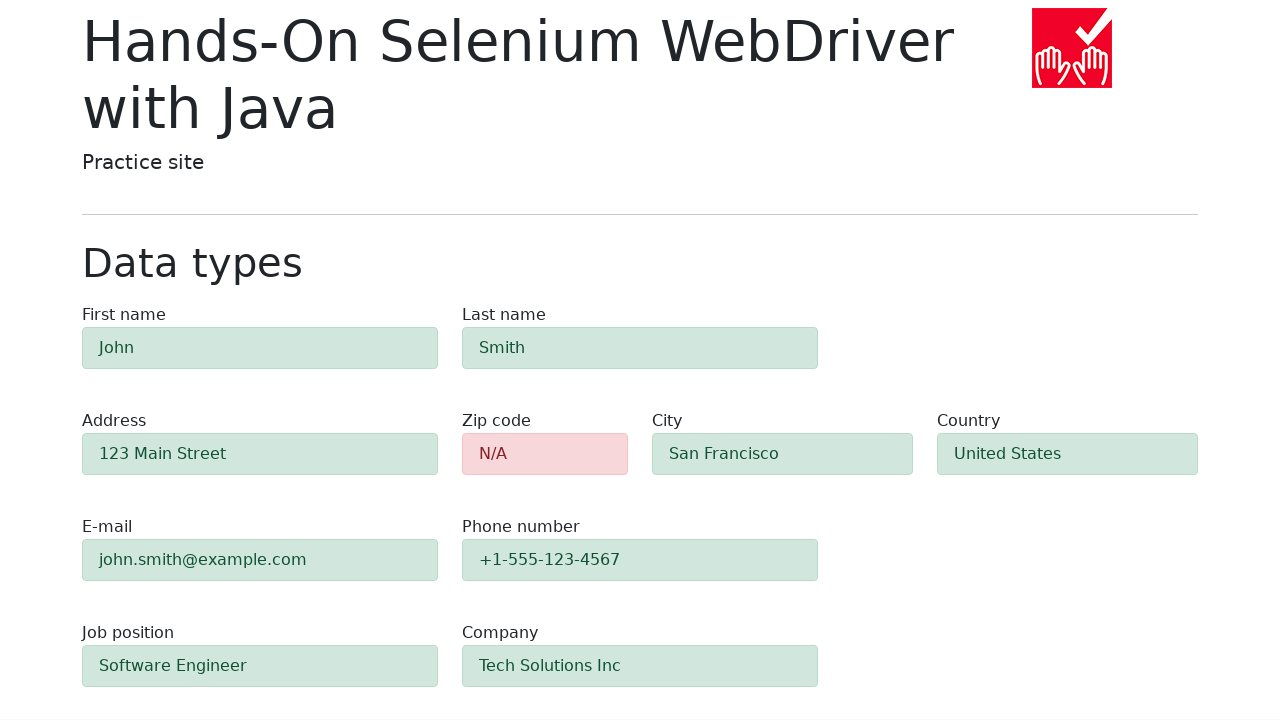

Verified #address field background color (should be green for validation success)
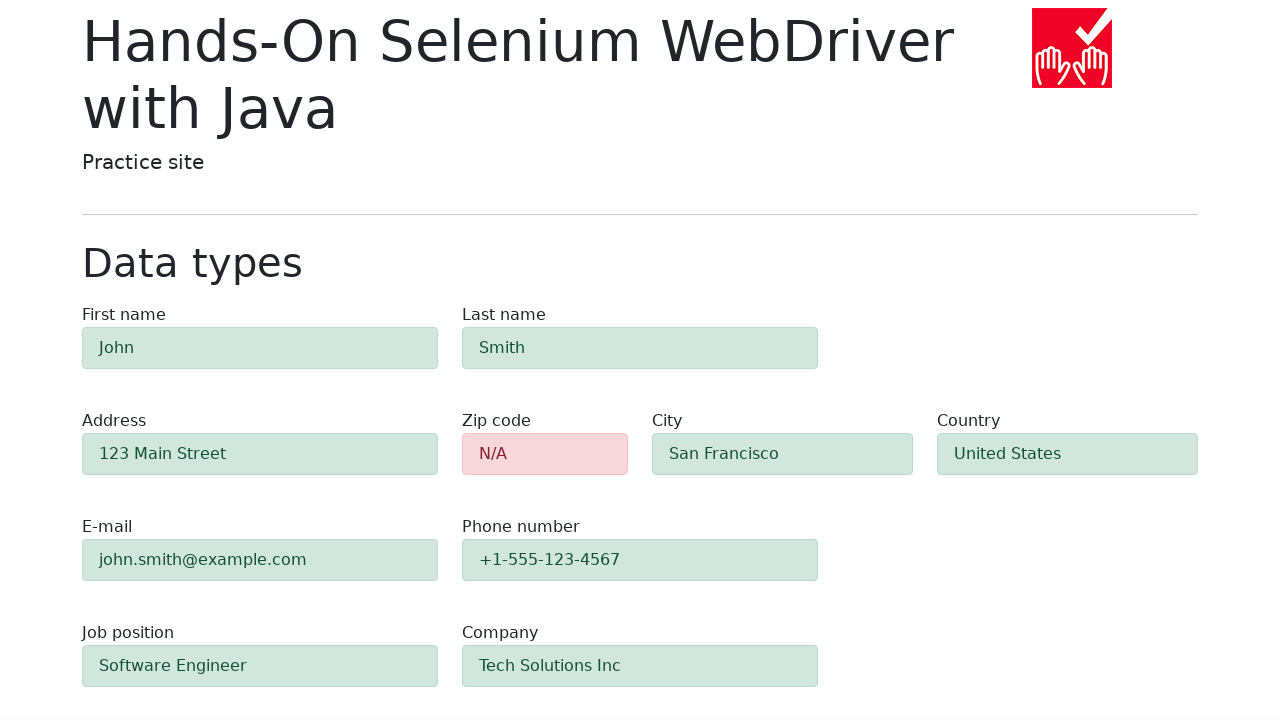

Verified #e-mail field background color (should be green for validation success)
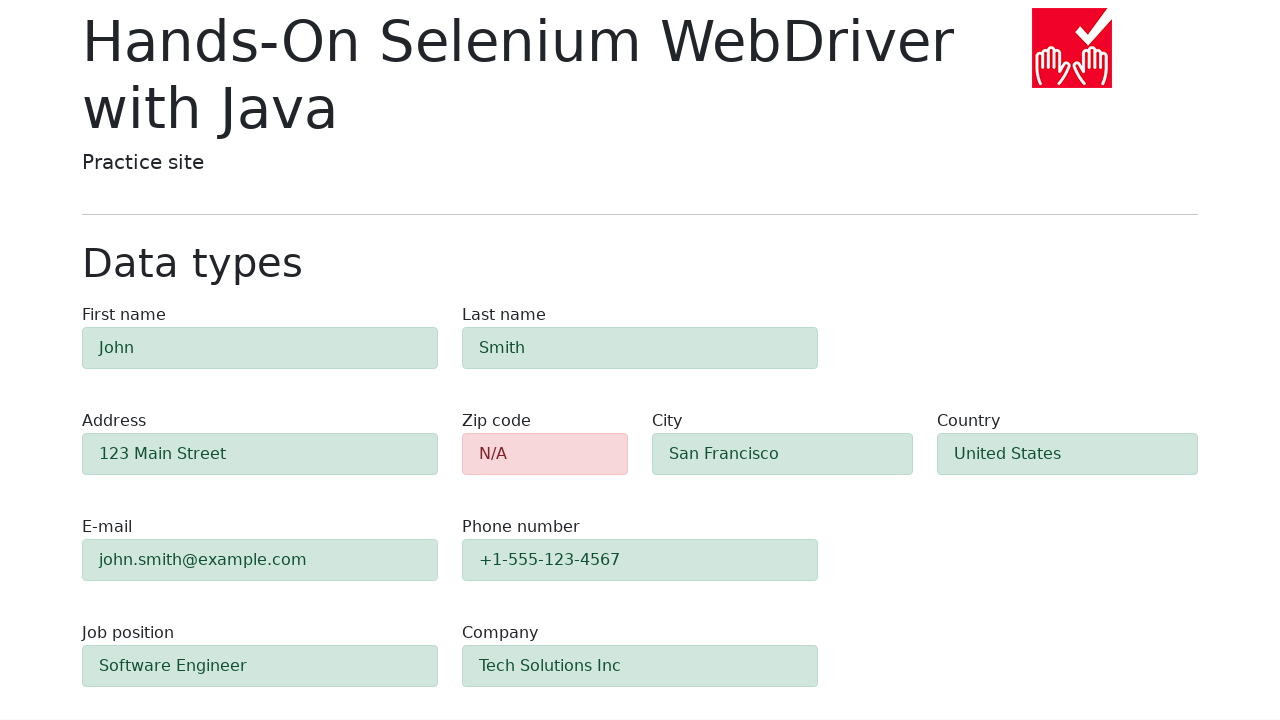

Verified #phone field background color (should be green for validation success)
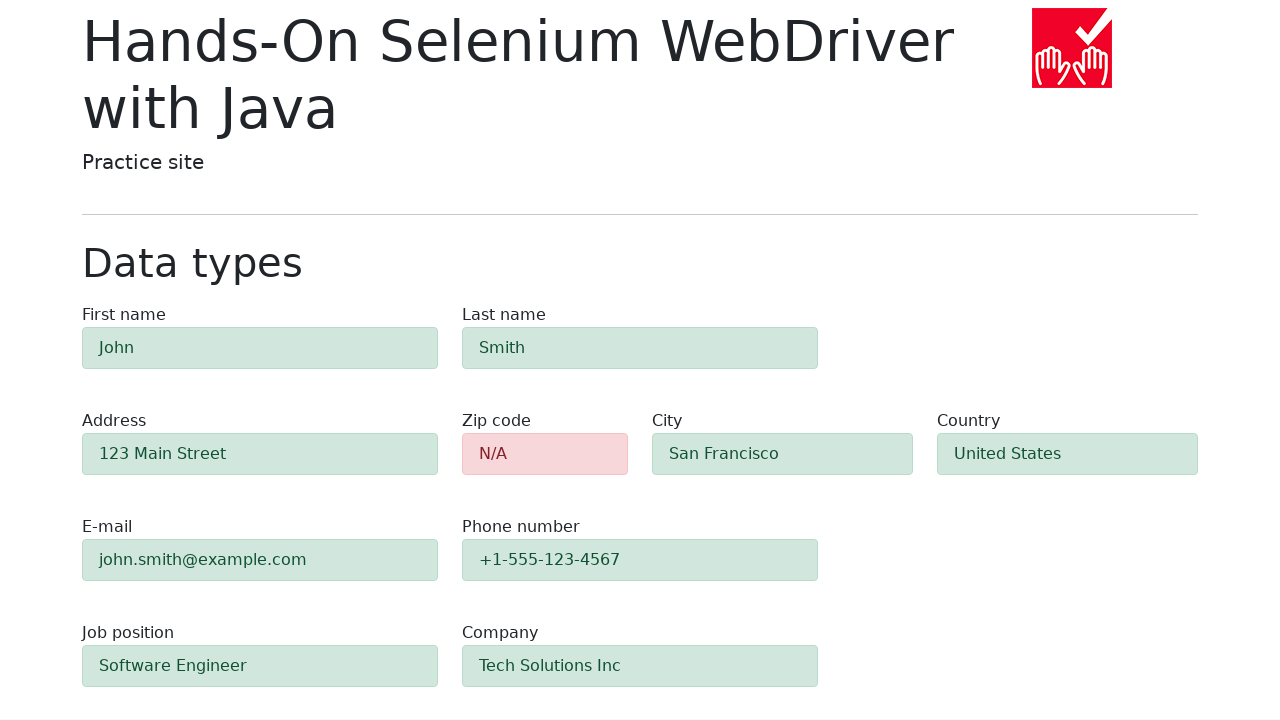

Verified #city field background color (should be green for validation success)
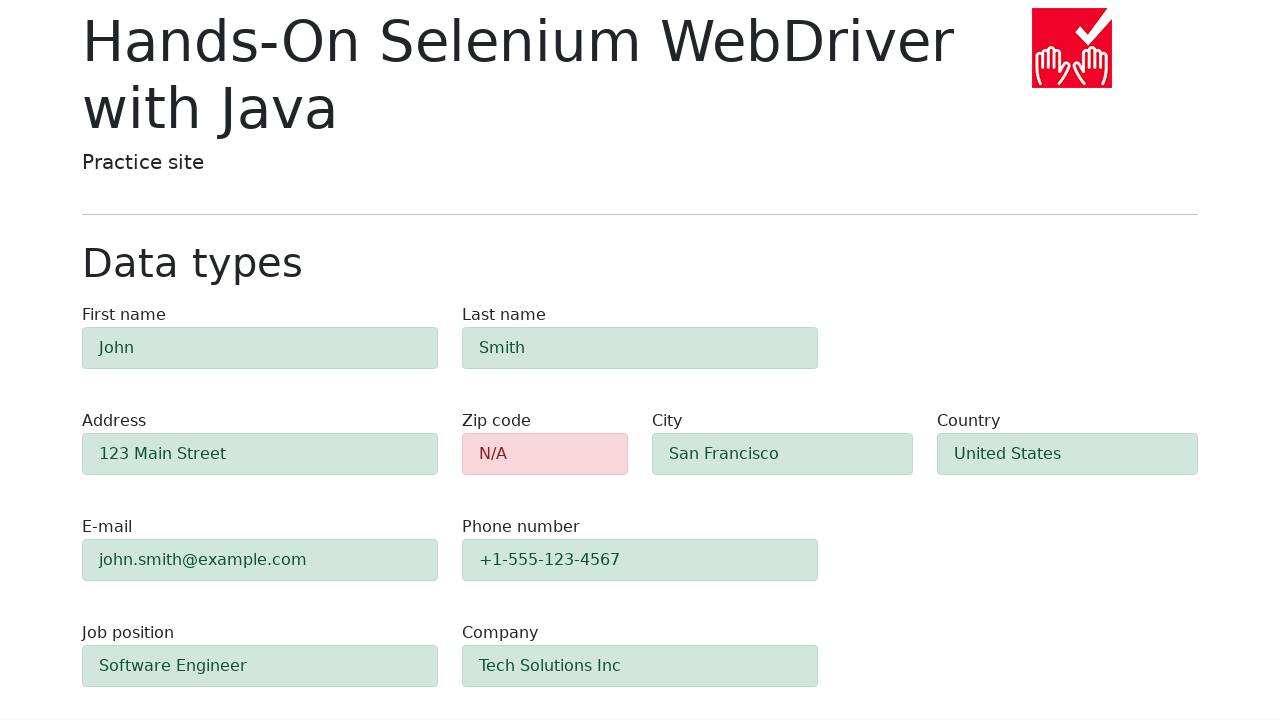

Verified #country field background color (should be green for validation success)
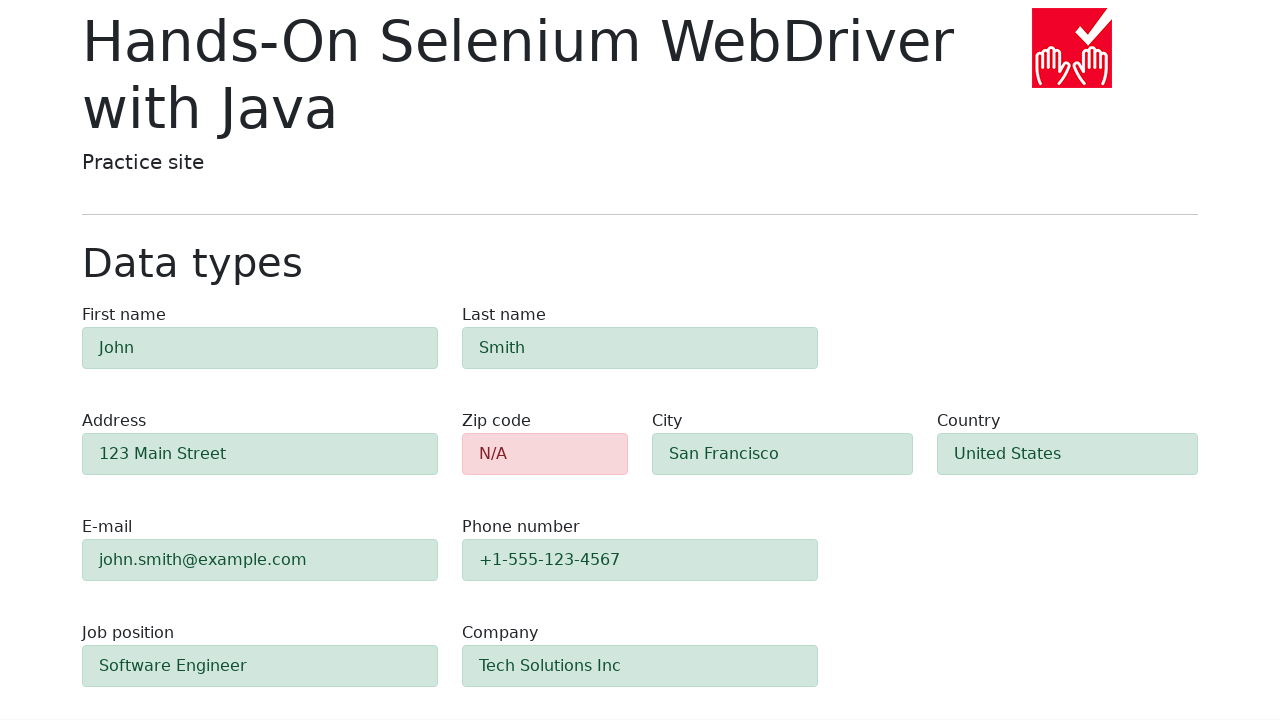

Verified #job-position field background color (should be green for validation success)
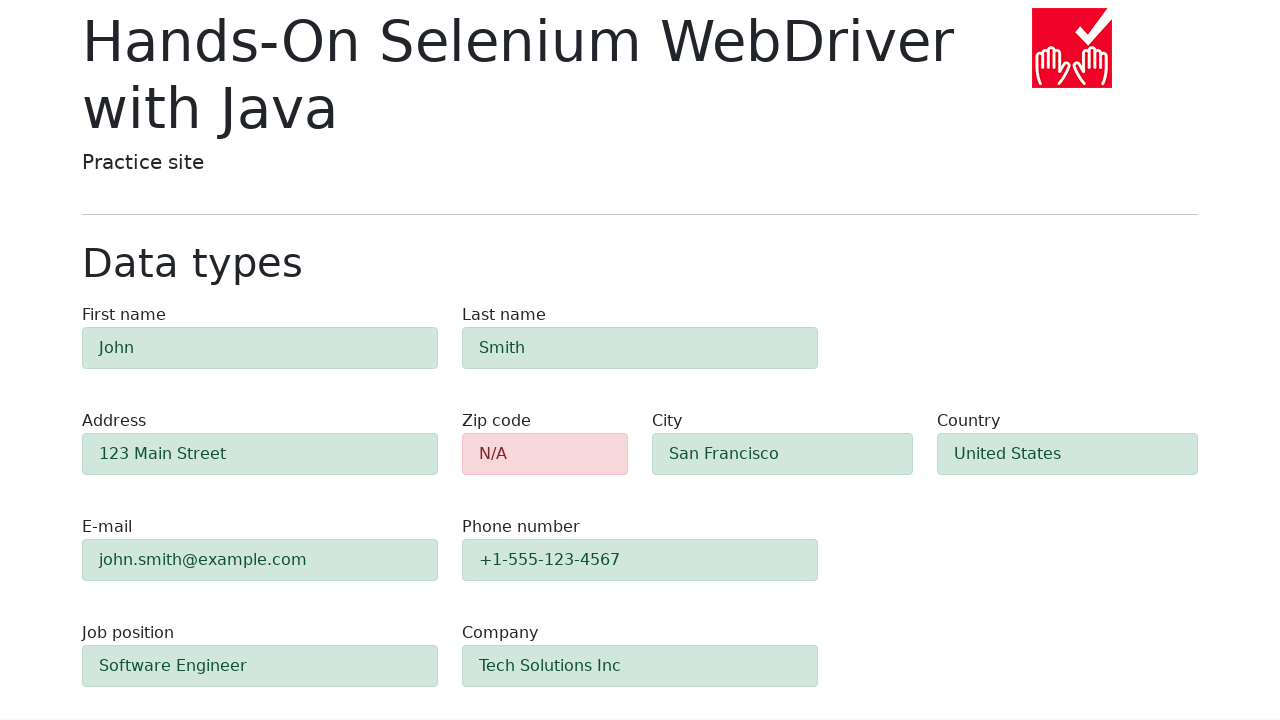

Verified #company field background color (should be green for validation success)
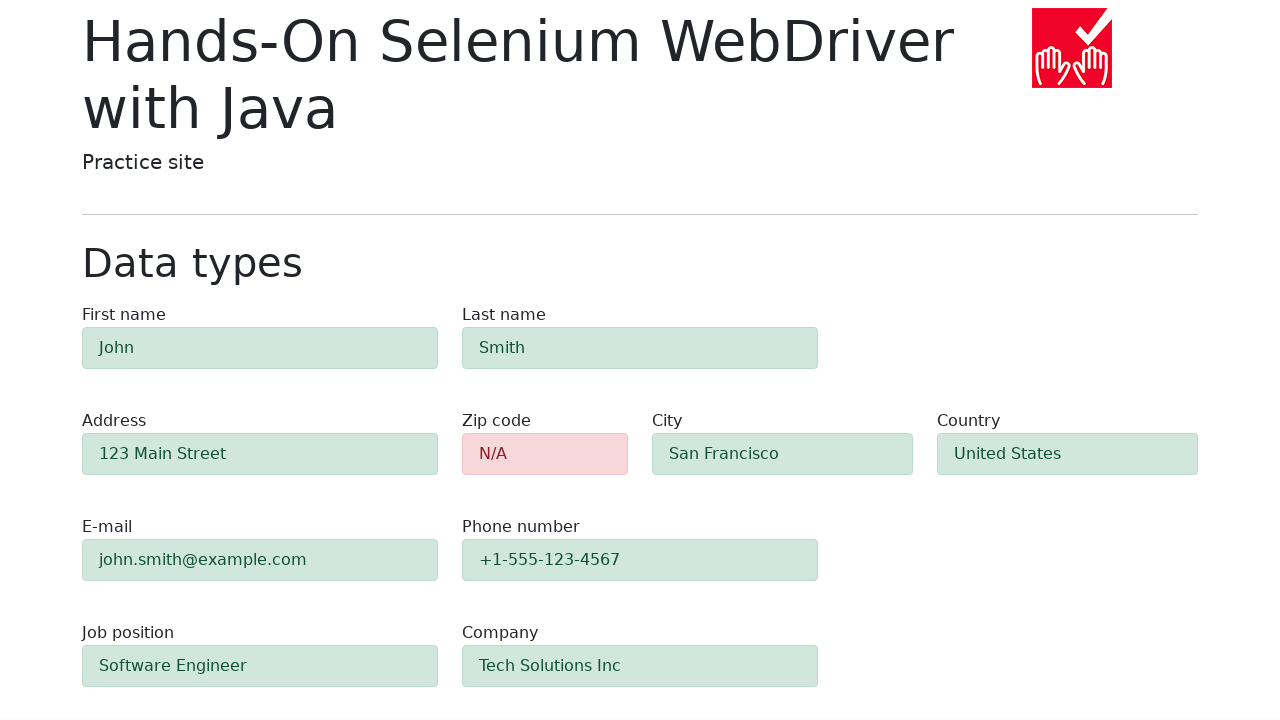

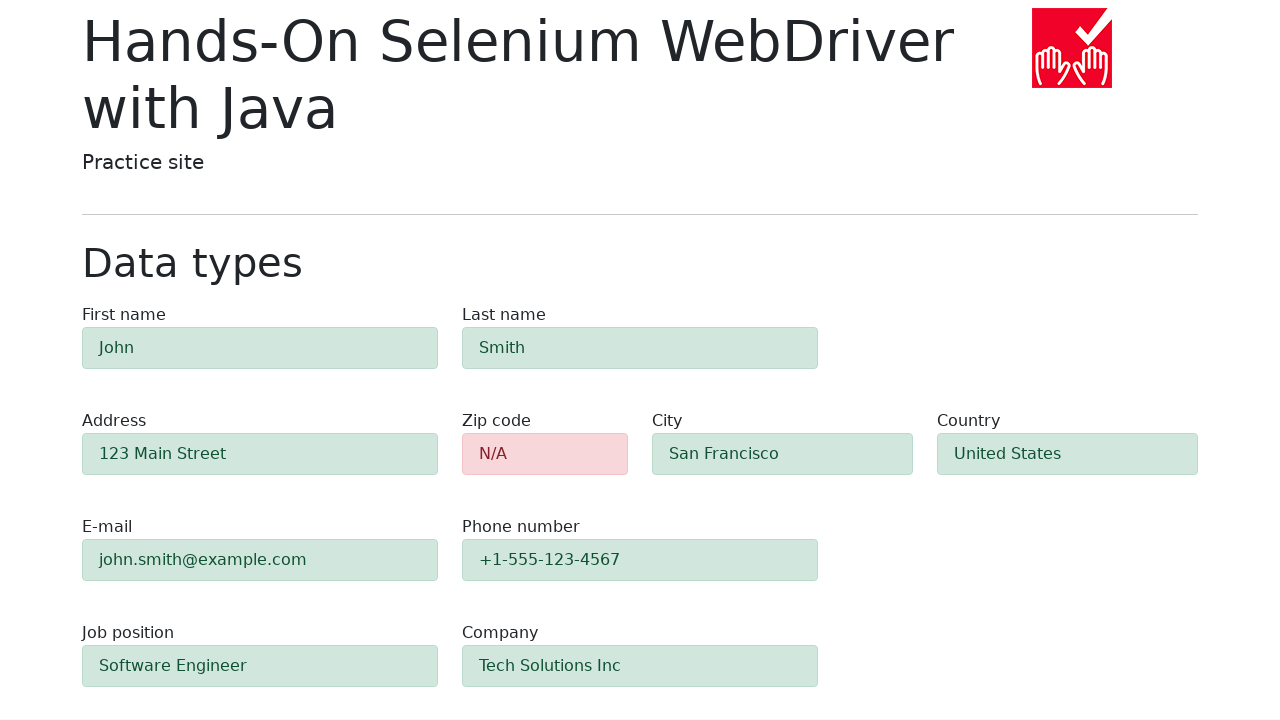